Automates playing the 2048 game by continuously sending arrow key inputs in a pattern, and clicks "Try again" when the game ends

Starting URL: https://play2048.co/

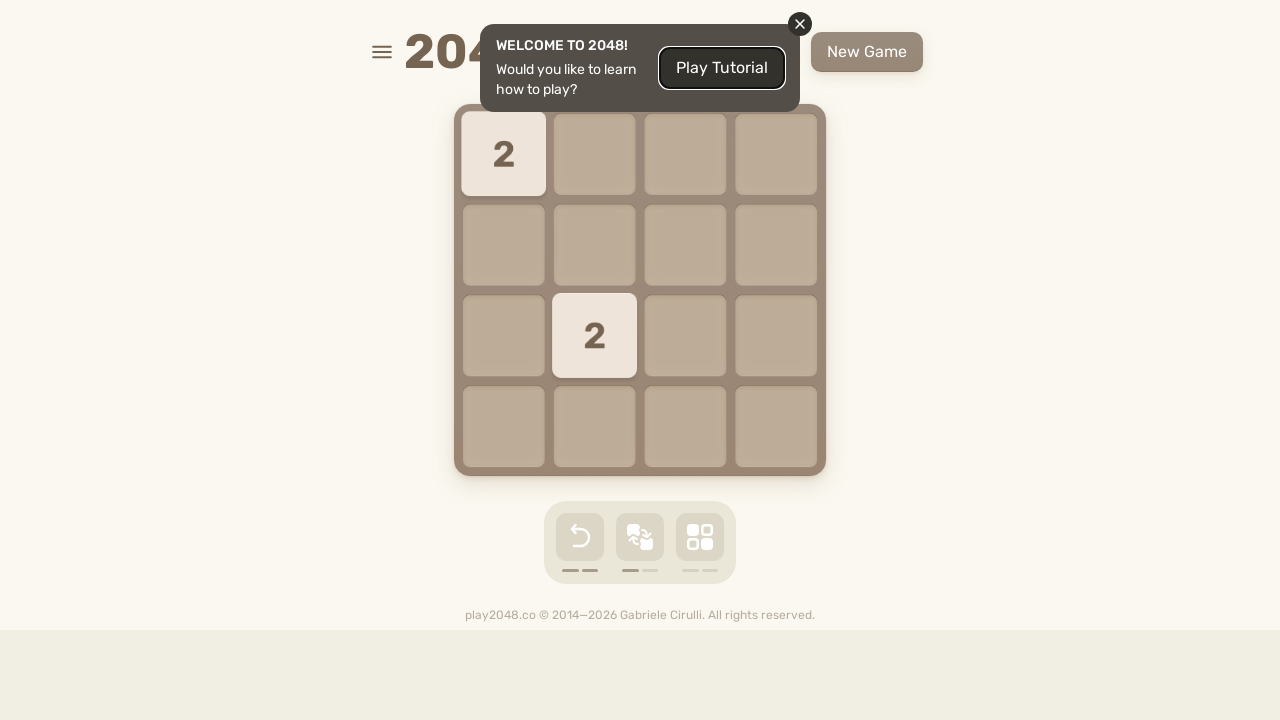

Located html element for keyboard input
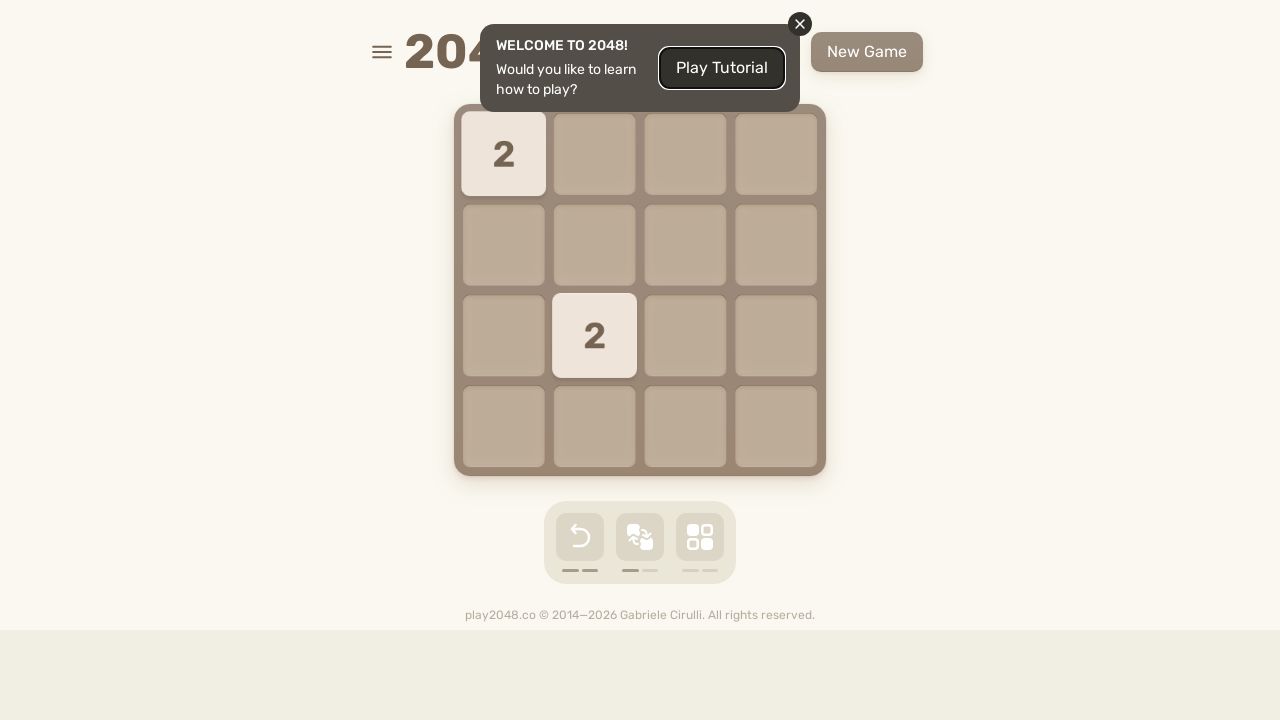

Pressed ArrowUp key on html
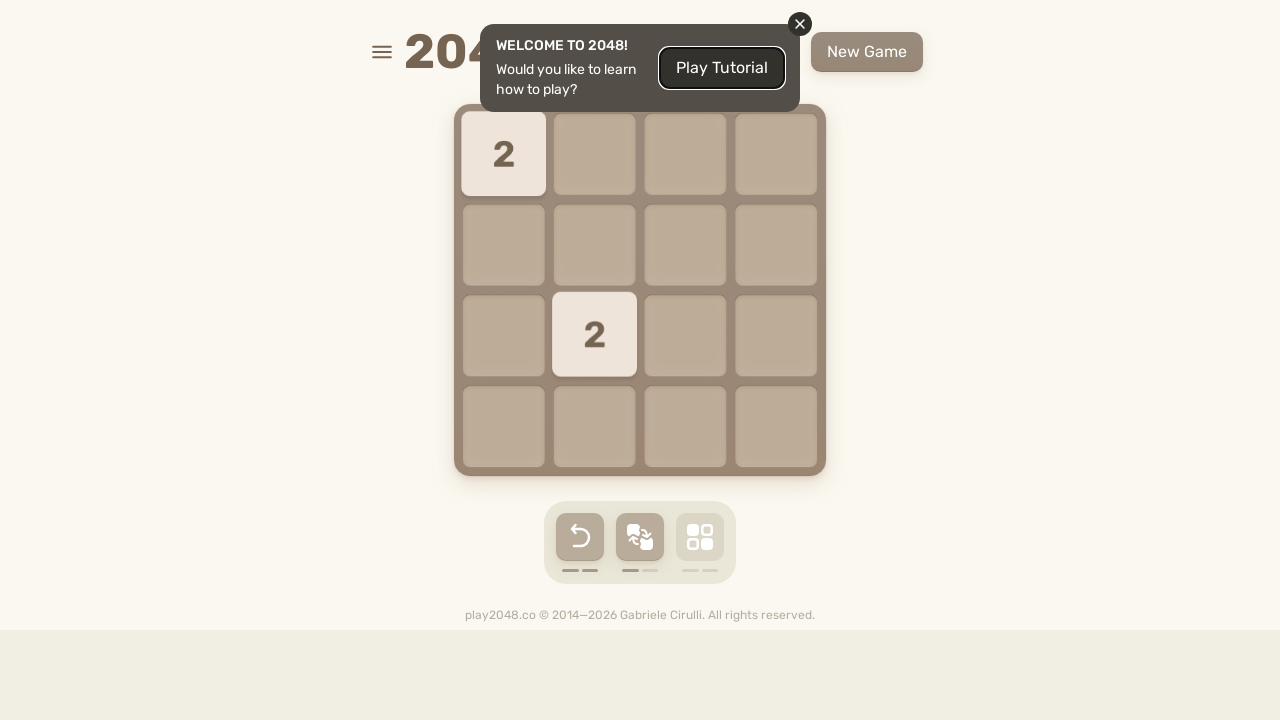

Pressed ArrowRight key on html
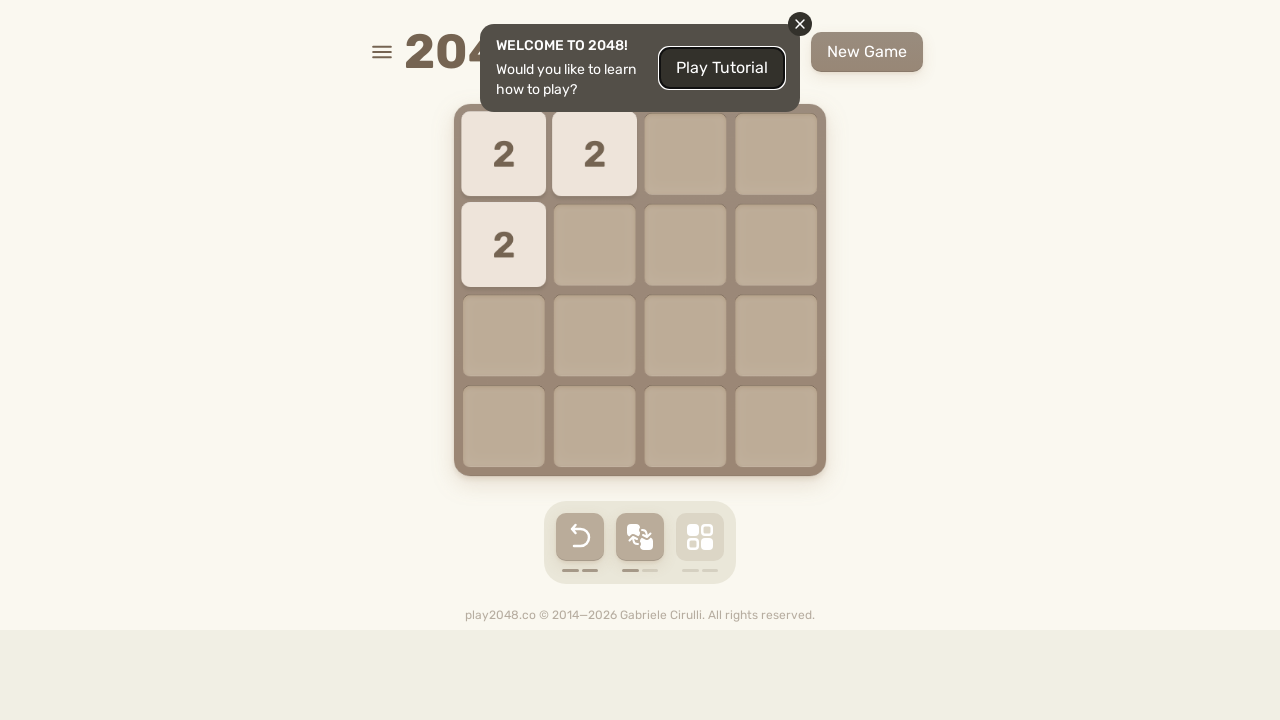

Pressed ArrowDown key on html
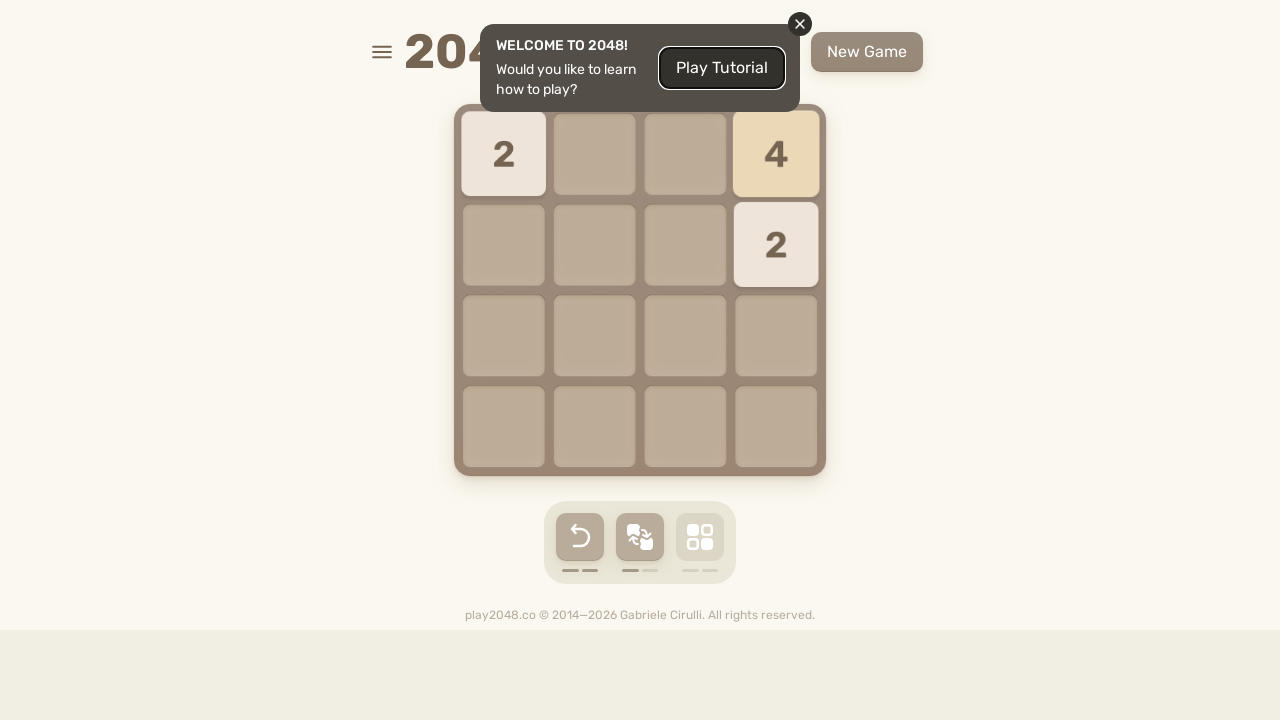

Pressed ArrowLeft key on html
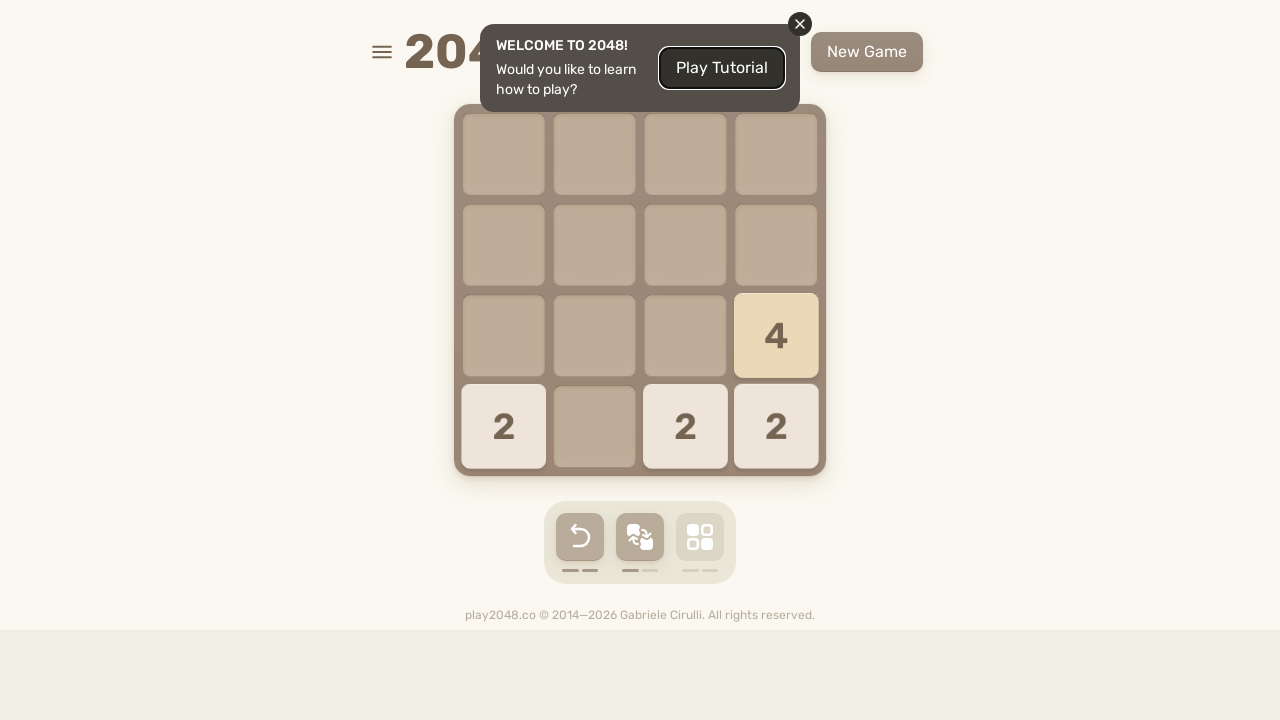

Pressed ArrowUp key on html
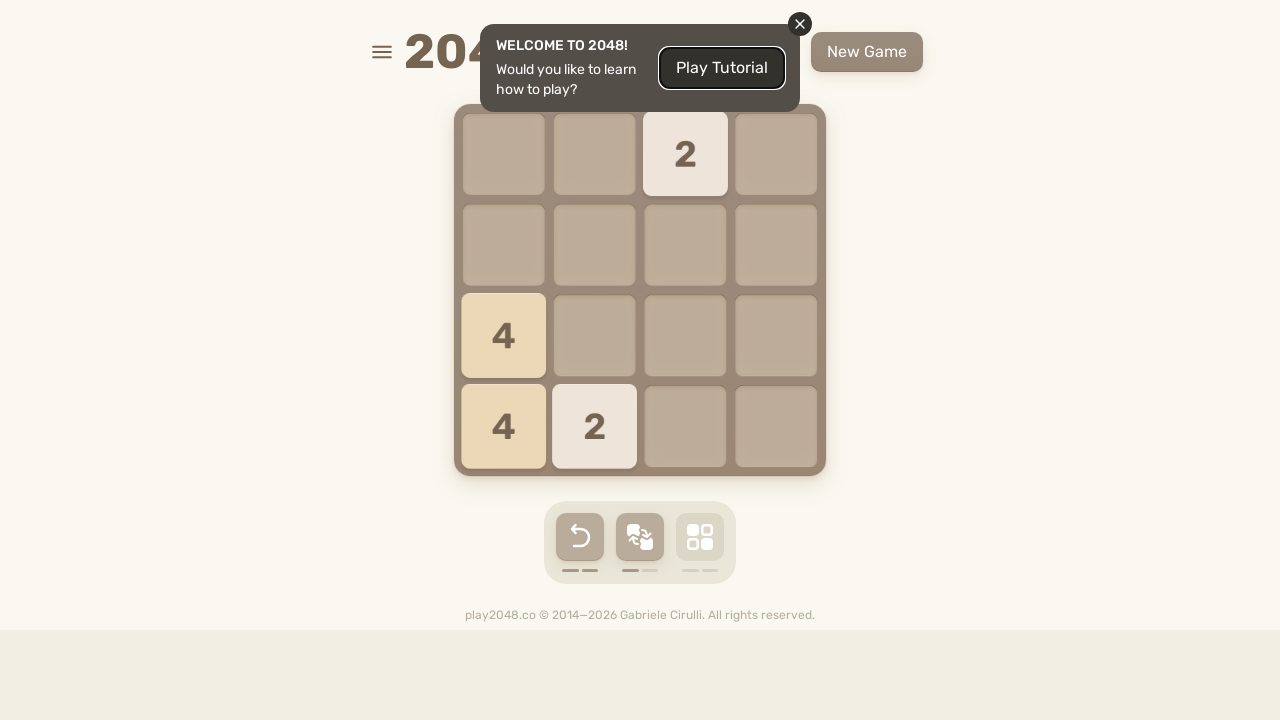

Pressed ArrowRight key on html
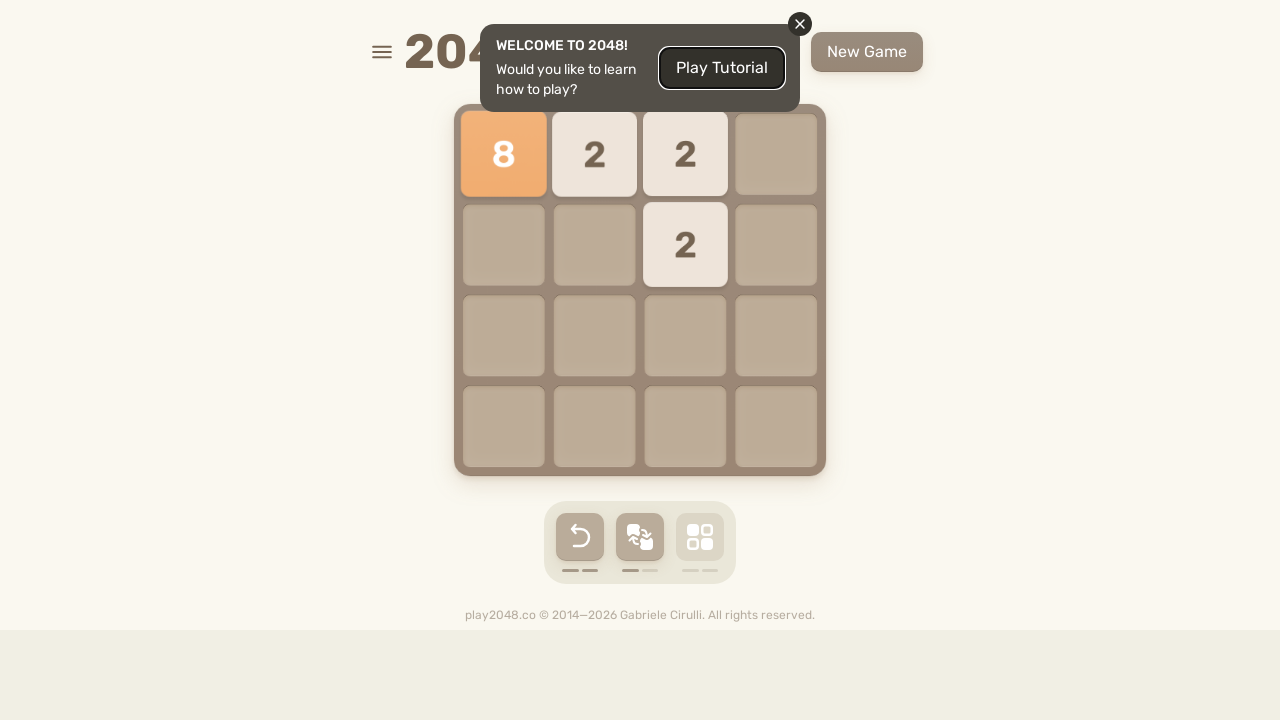

Pressed ArrowDown key on html
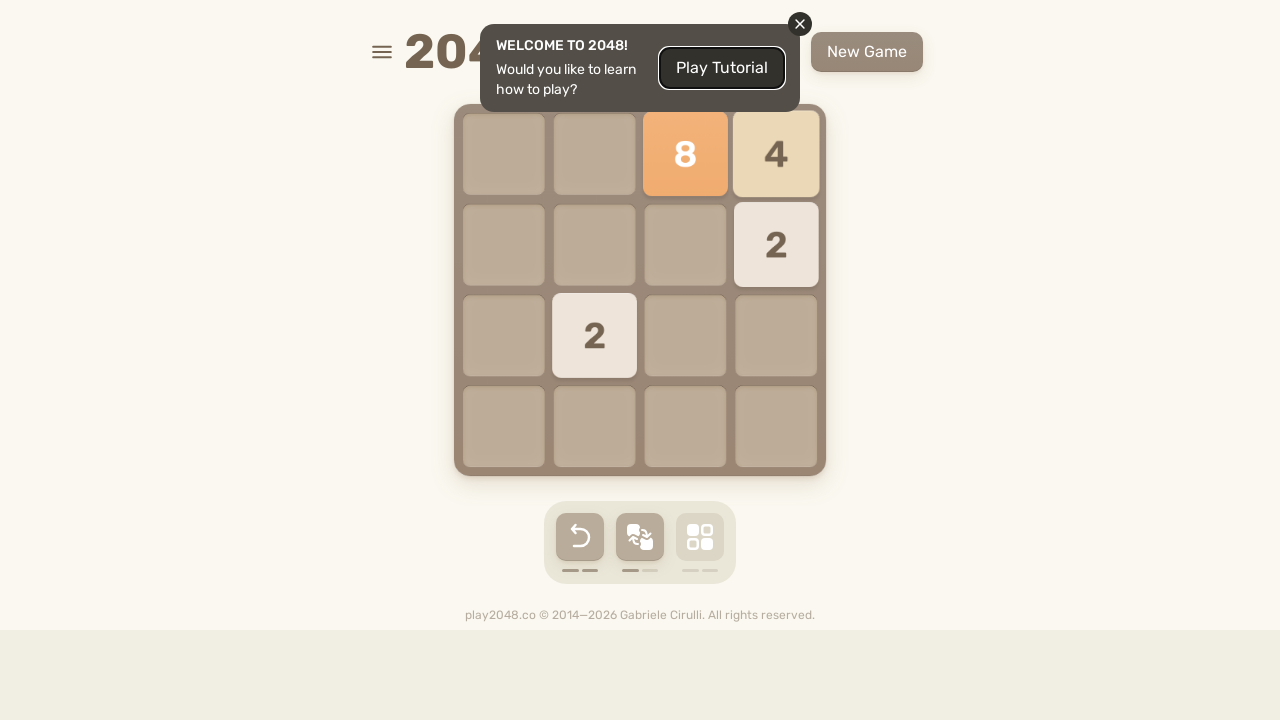

Pressed ArrowLeft key on html
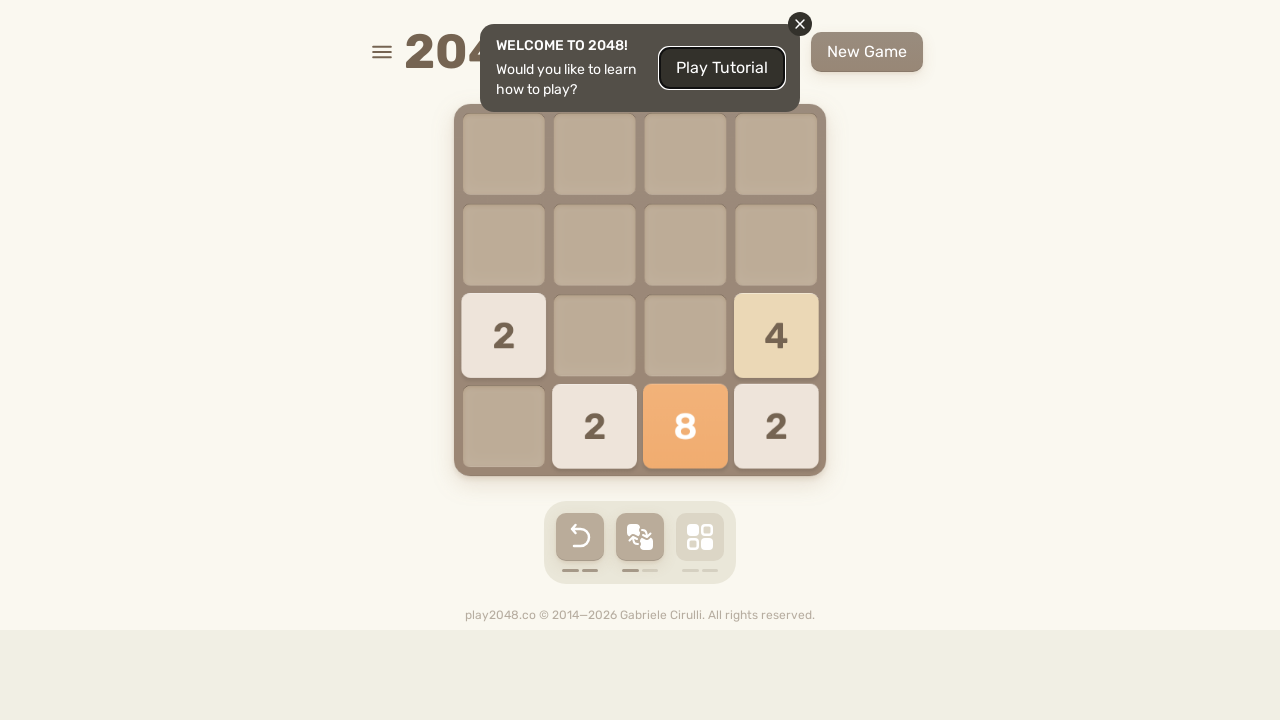

Pressed ArrowUp key on html
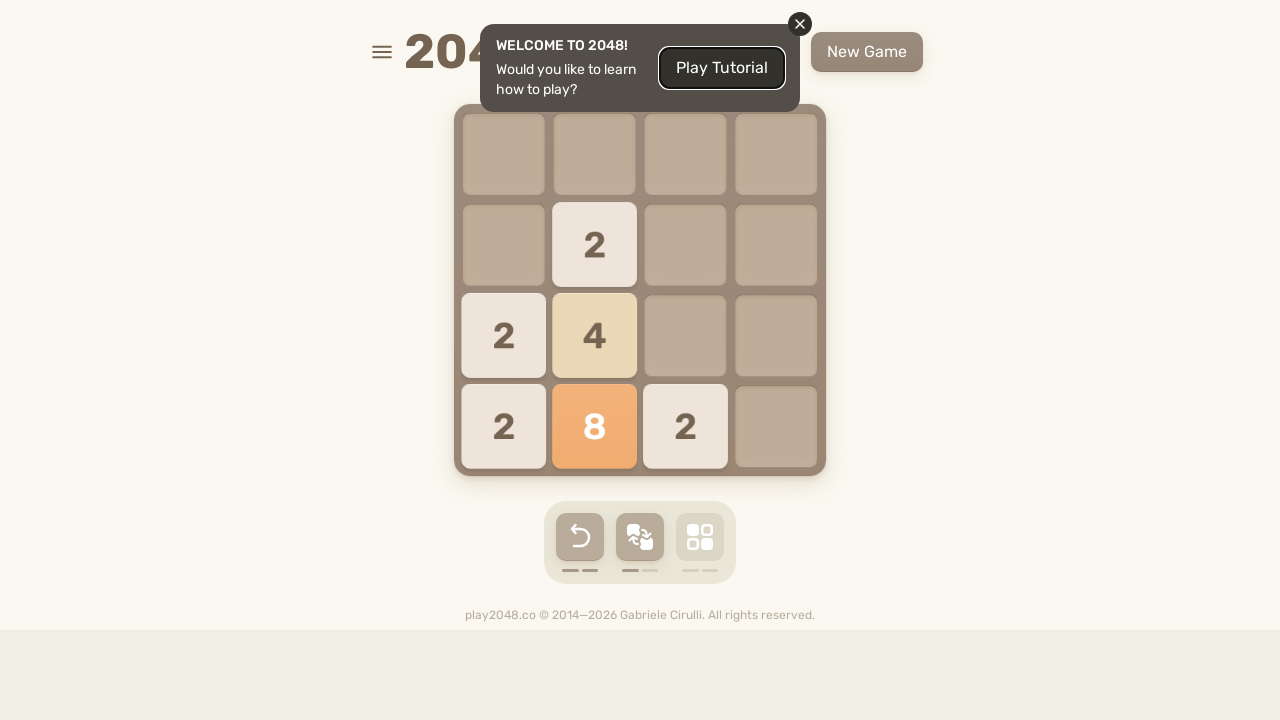

Pressed ArrowRight key on html
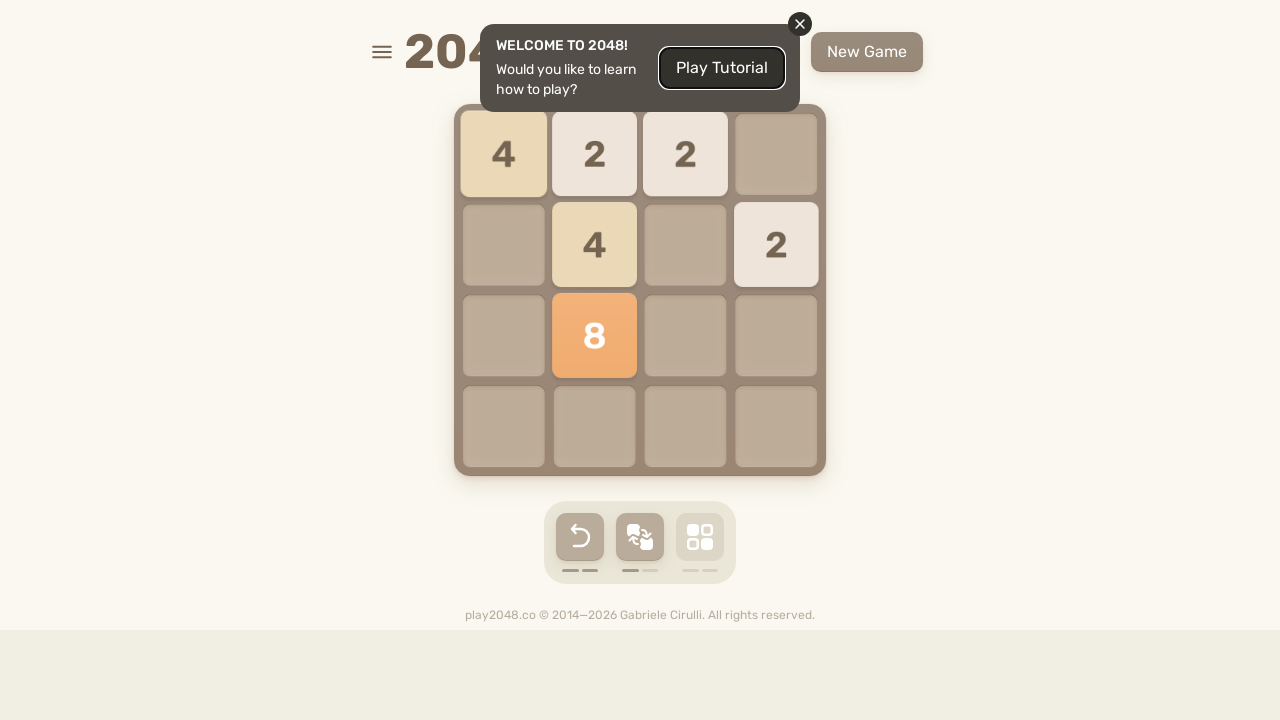

Pressed ArrowDown key on html
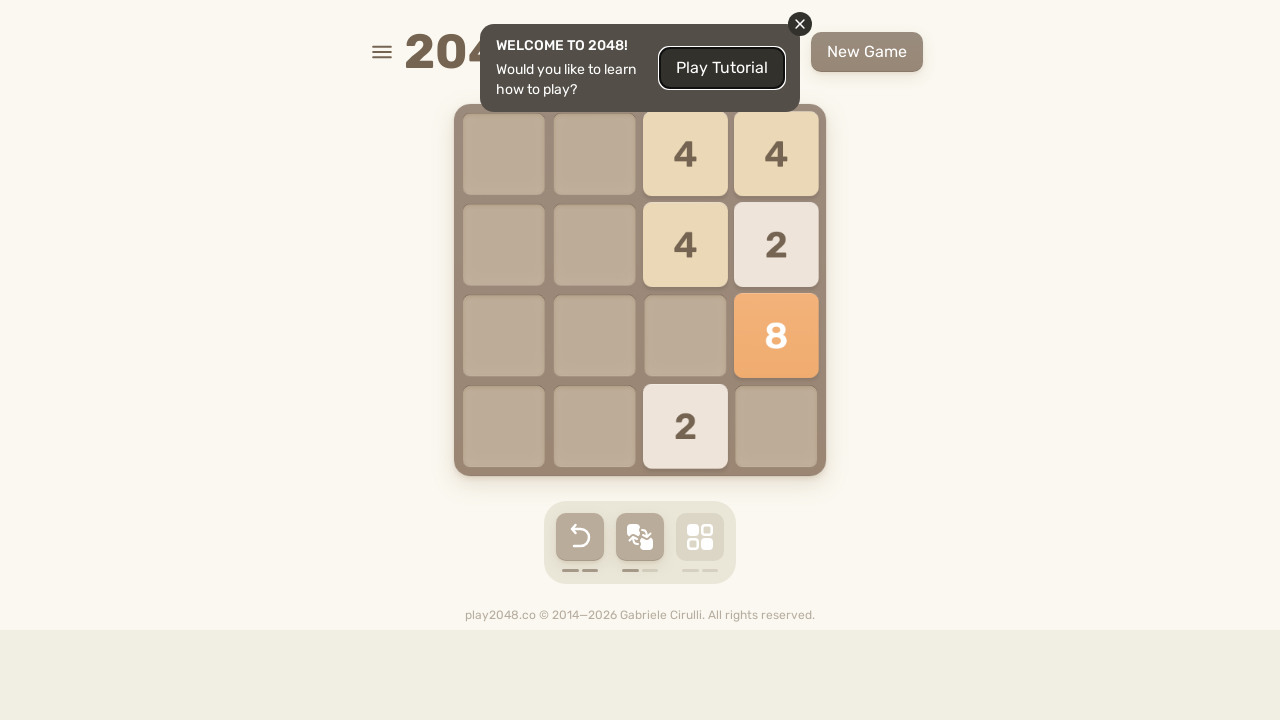

Pressed ArrowLeft key on html
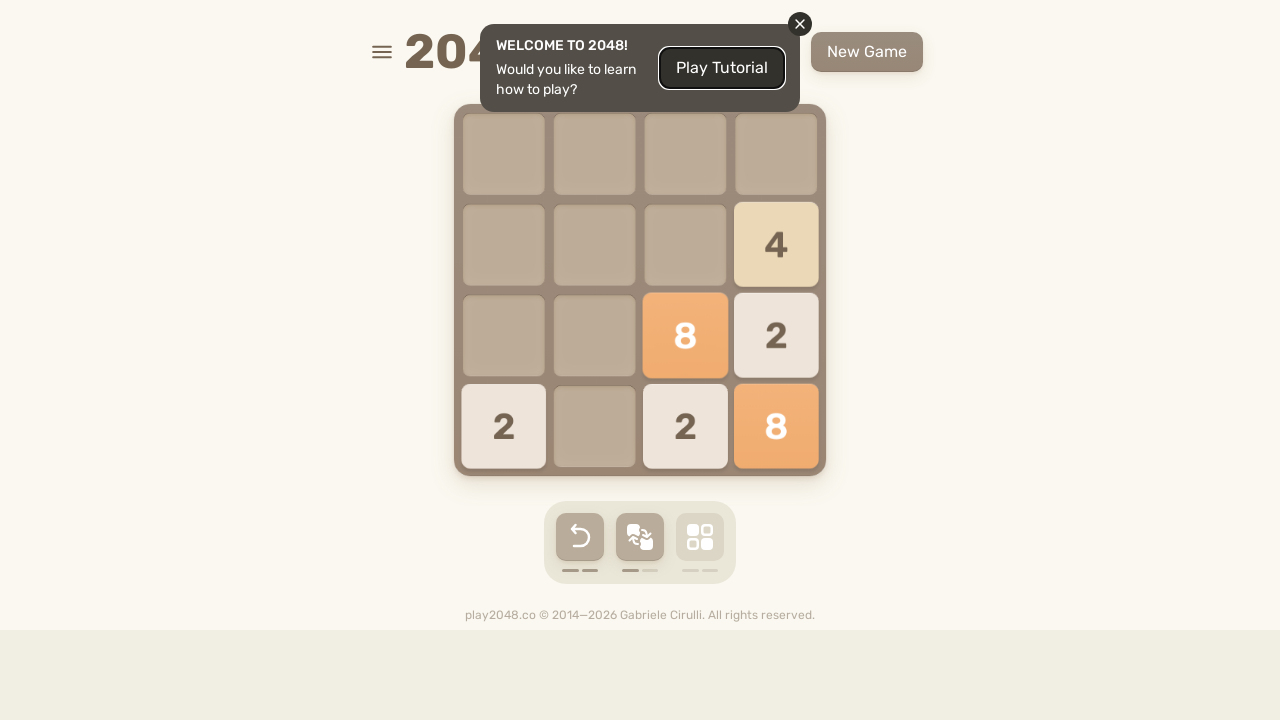

Pressed ArrowUp key on html
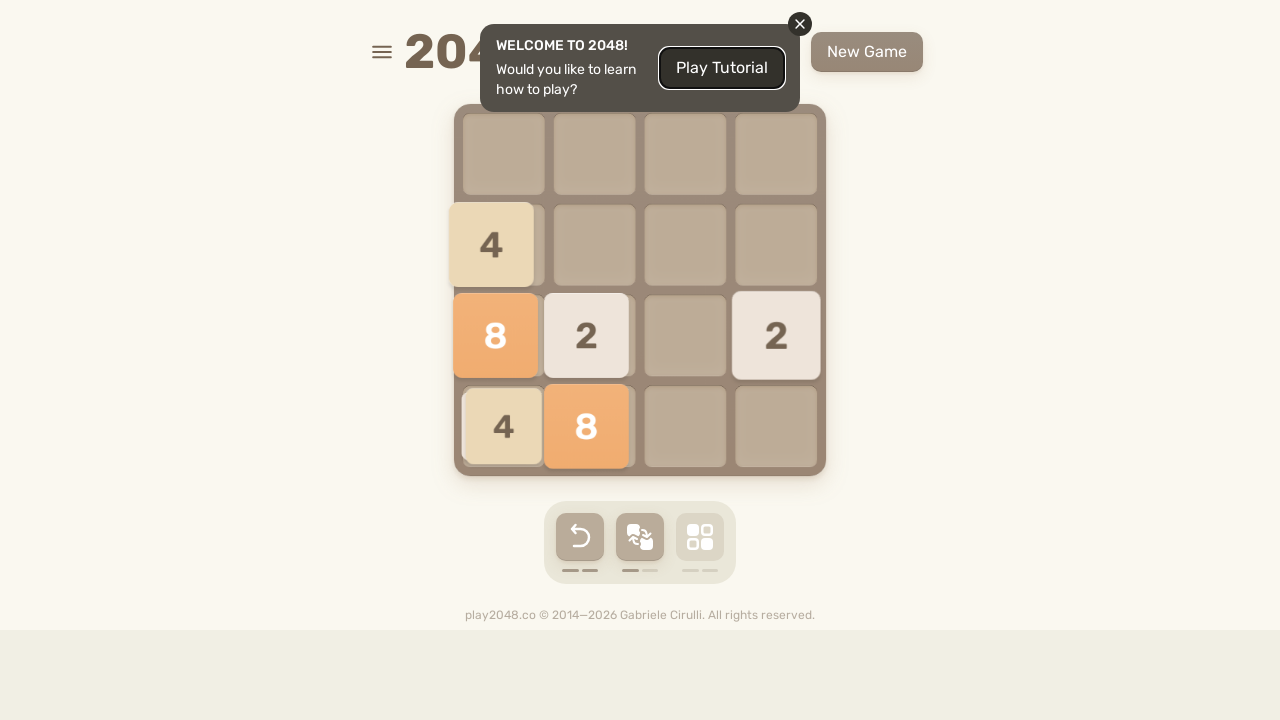

Pressed ArrowRight key on html
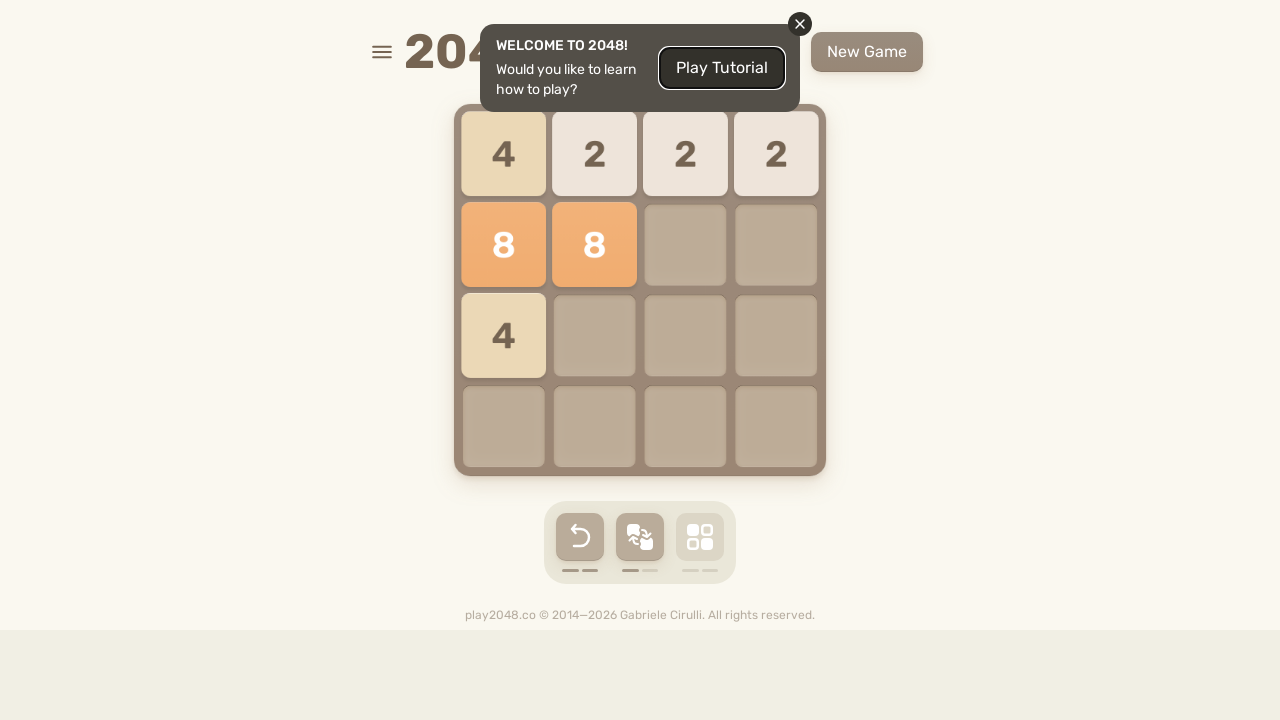

Pressed ArrowDown key on html
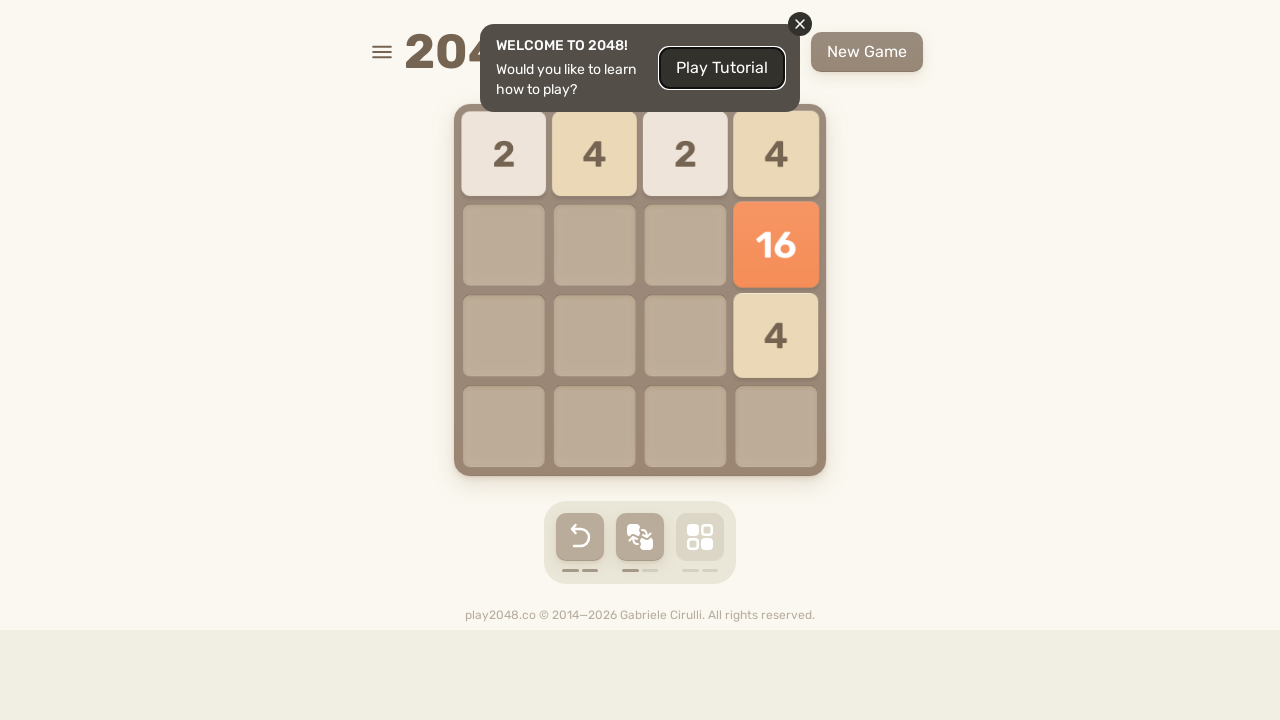

Pressed ArrowLeft key on html
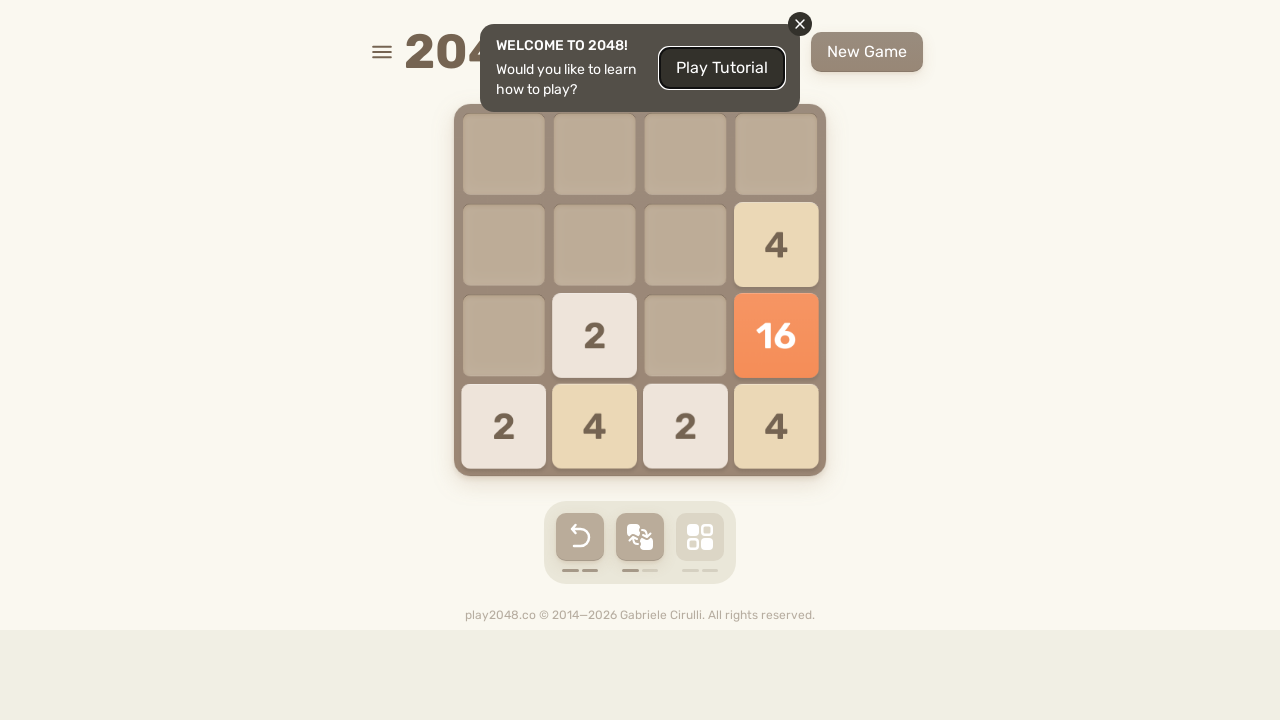

Pressed ArrowUp key on html
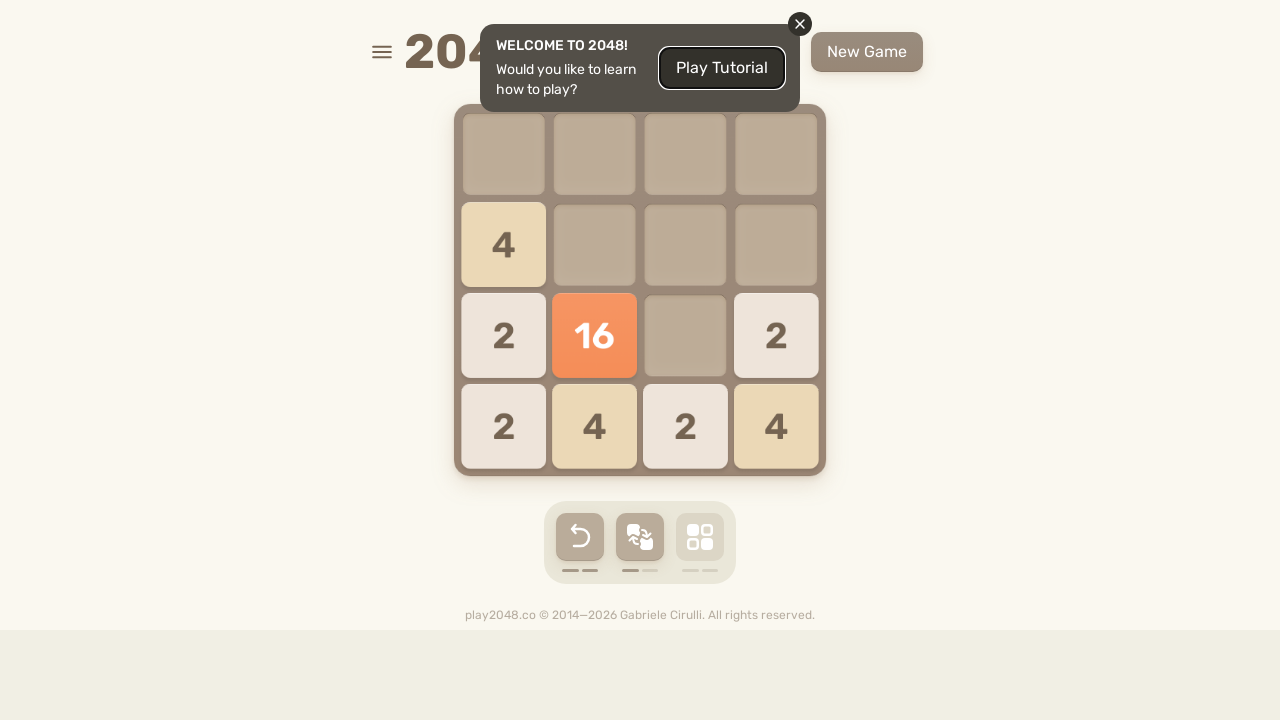

Pressed ArrowRight key on html
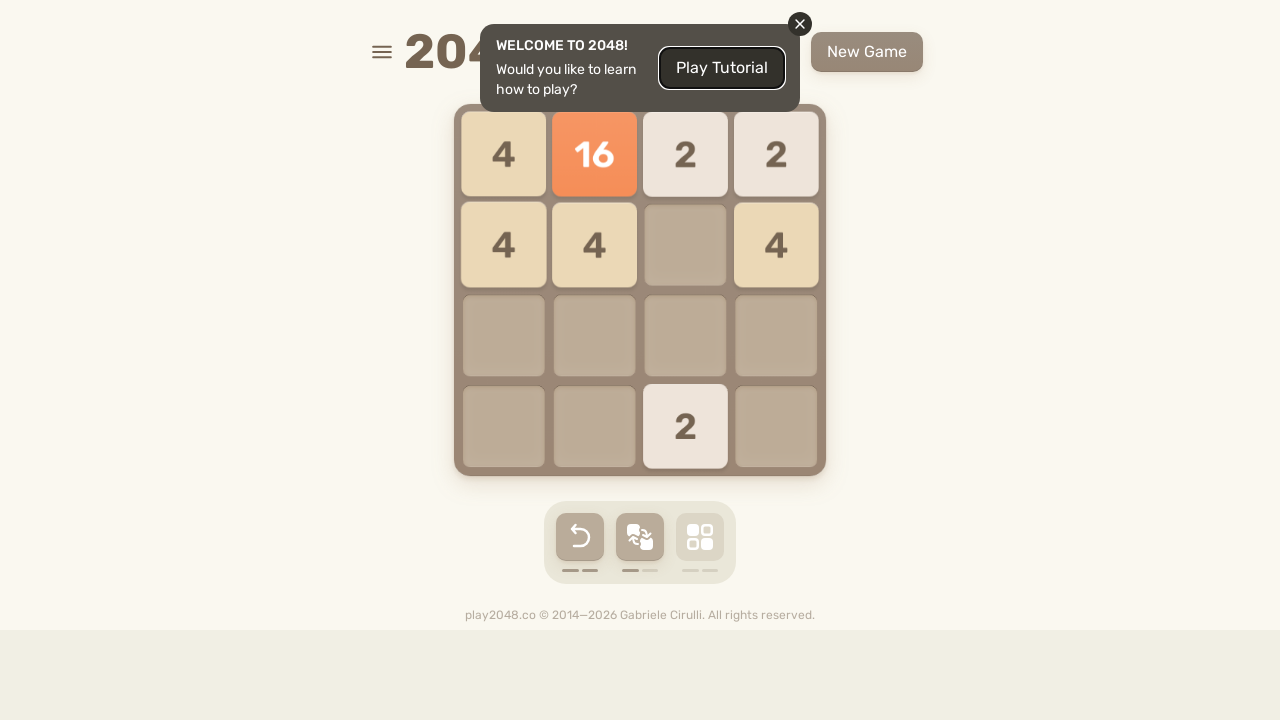

Pressed ArrowDown key on html
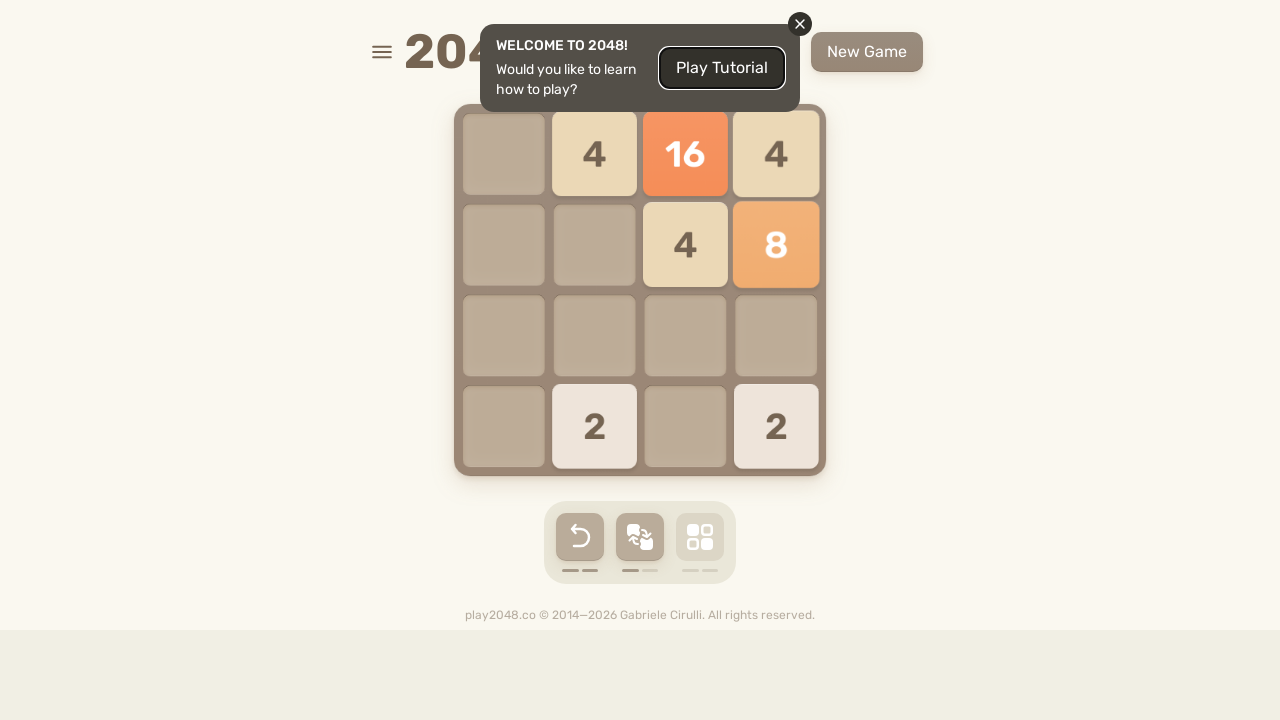

Pressed ArrowLeft key on html
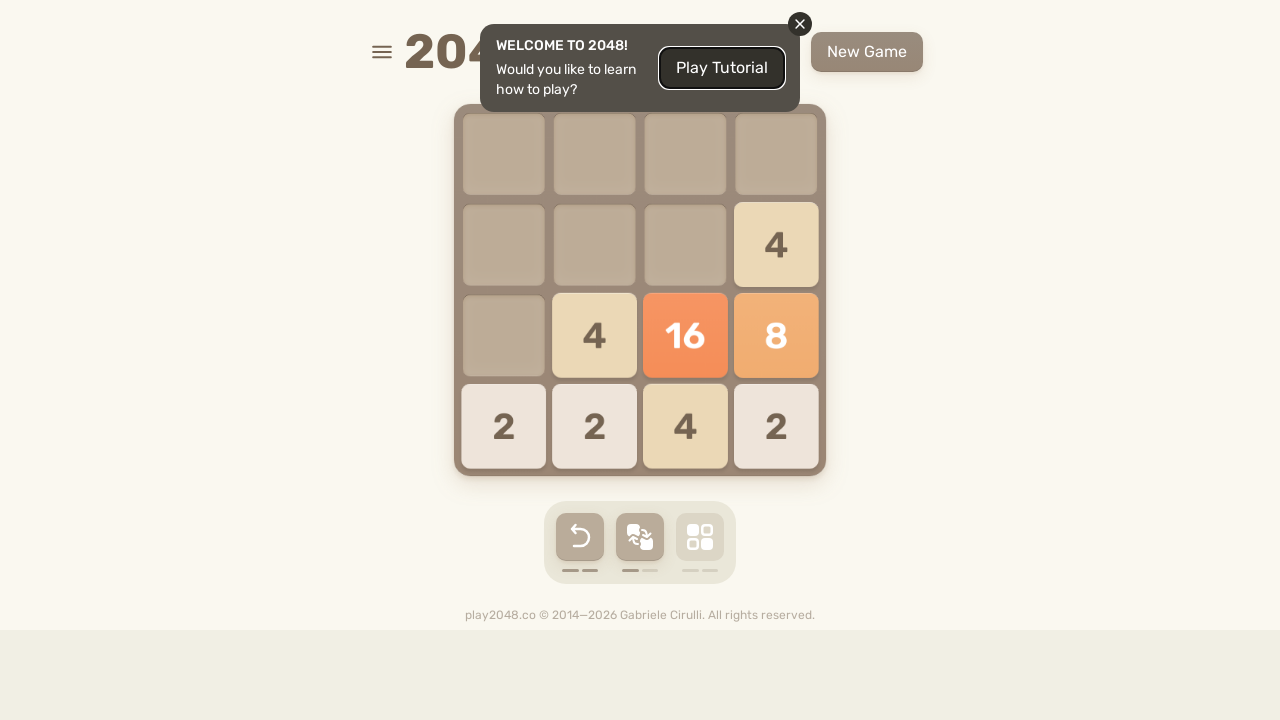

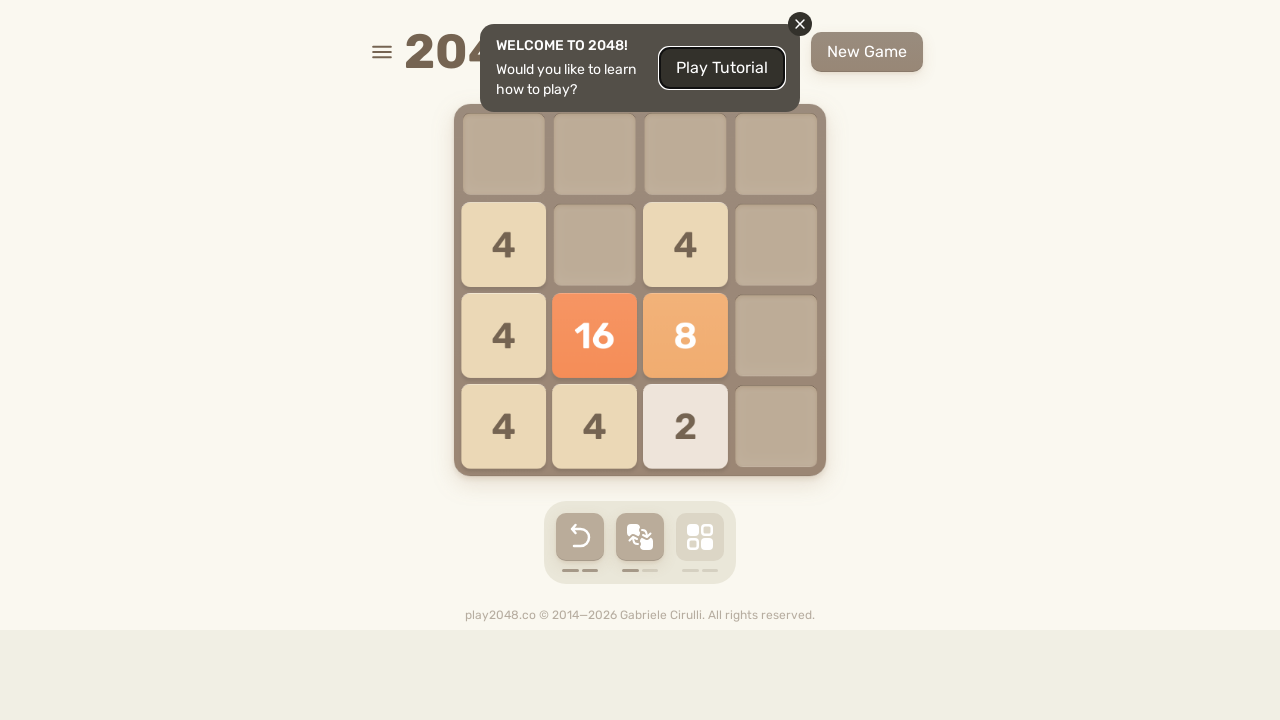